Tests web table structure by counting total rows and columns, and verifying the content of a specific row in the table.

Starting URL: https://www.rahulshettyacademy.com/AutomationPractice/

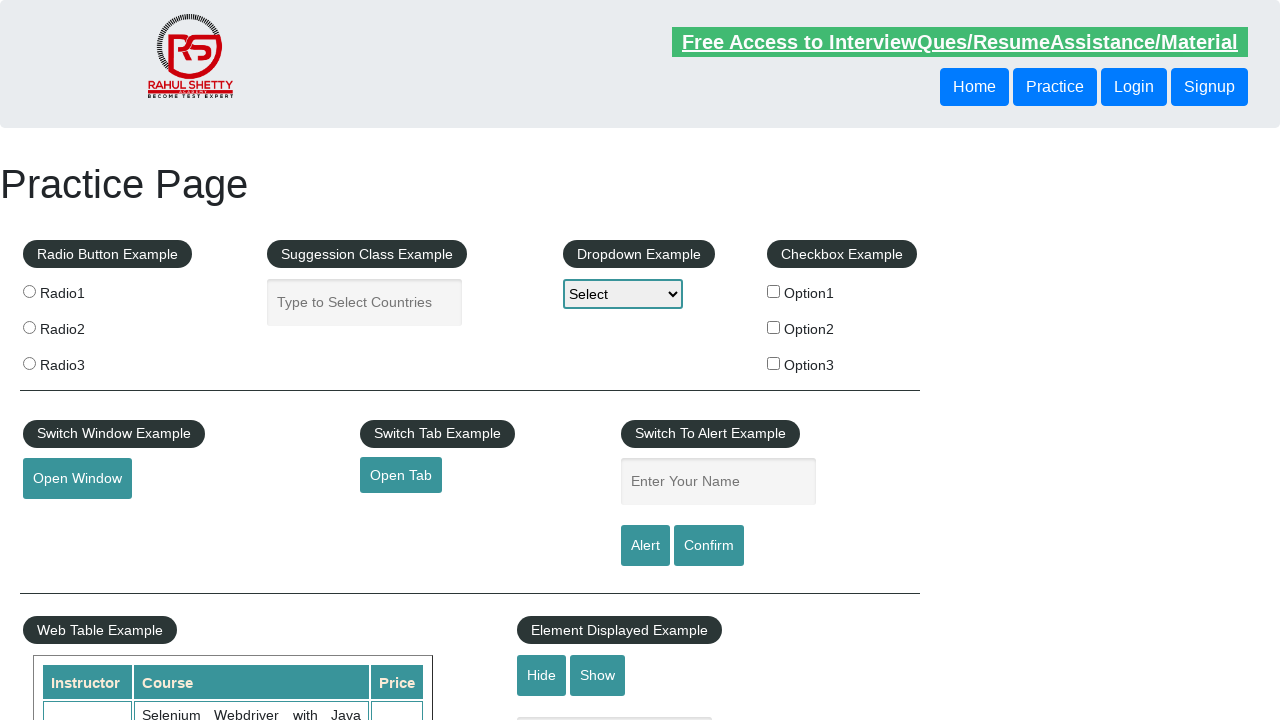

Waited for table to be visible with selector .table-display
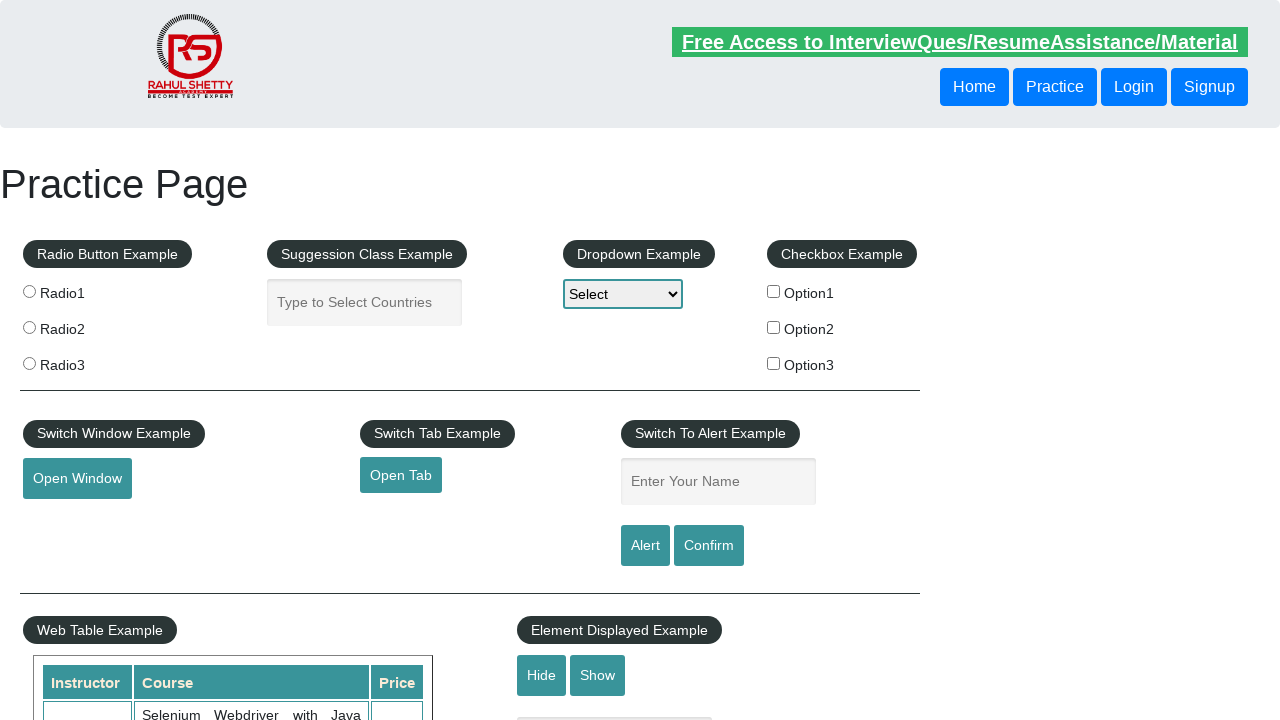

Counted total rows in table: 11
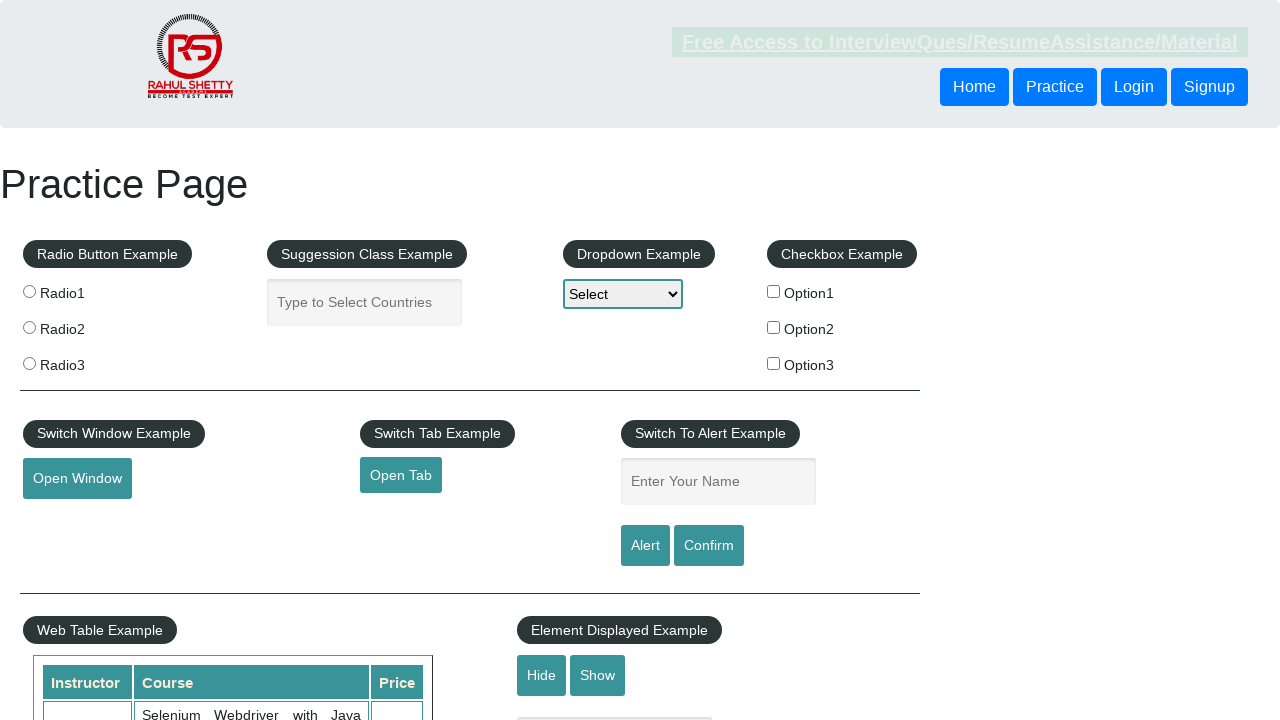

Counted total columns in table: 3
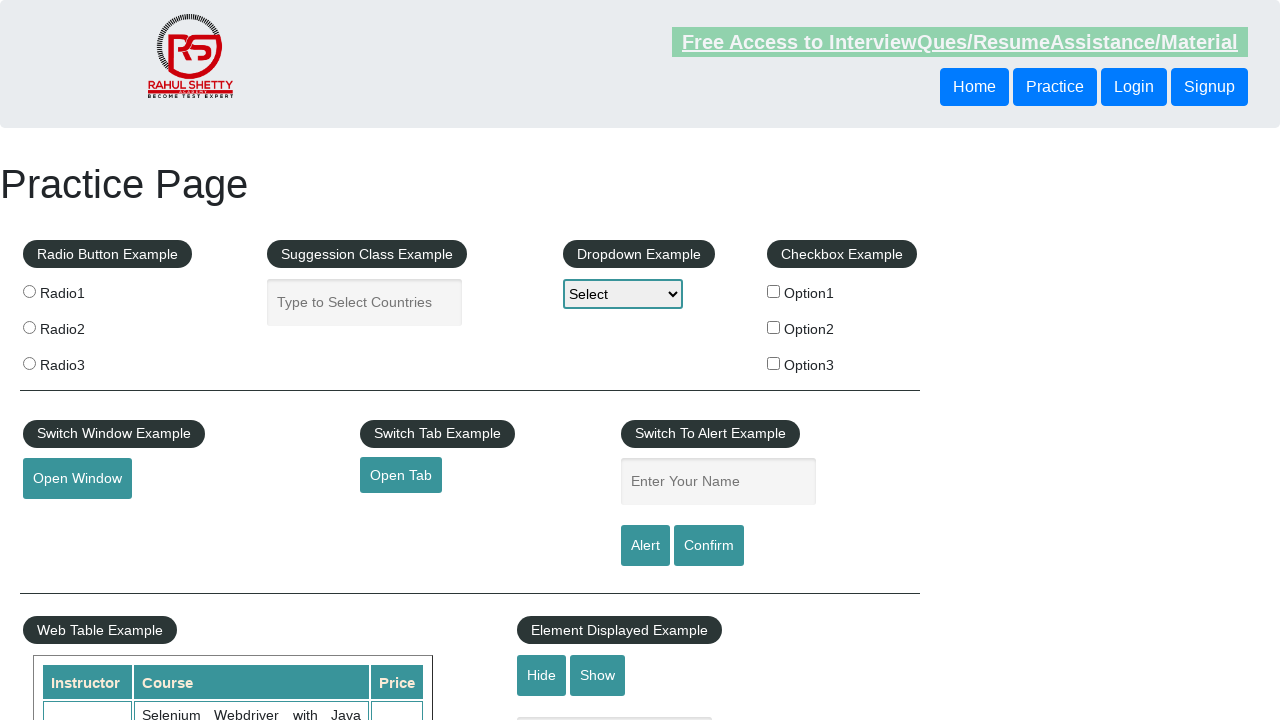

Retrieved 2nd row data: 
                            Rahul Shetty
                            Learn SQL in Practical + Database Testing from Scratch
                            25
                        
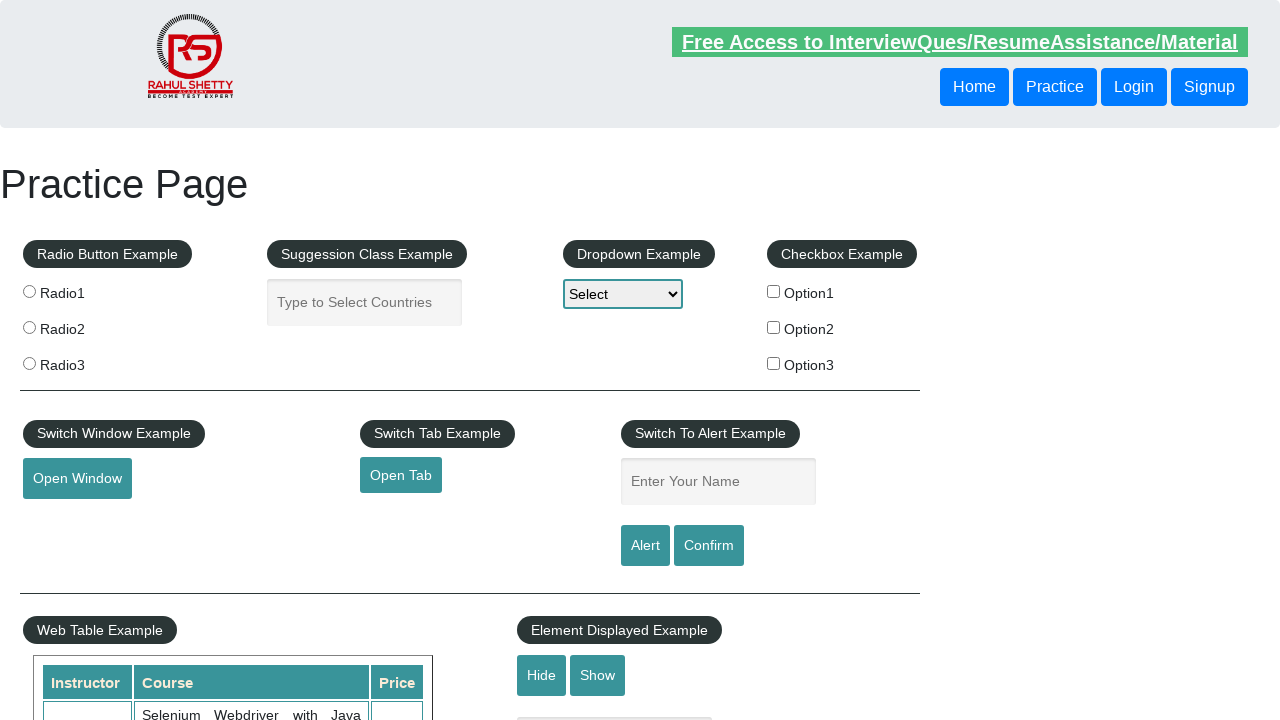

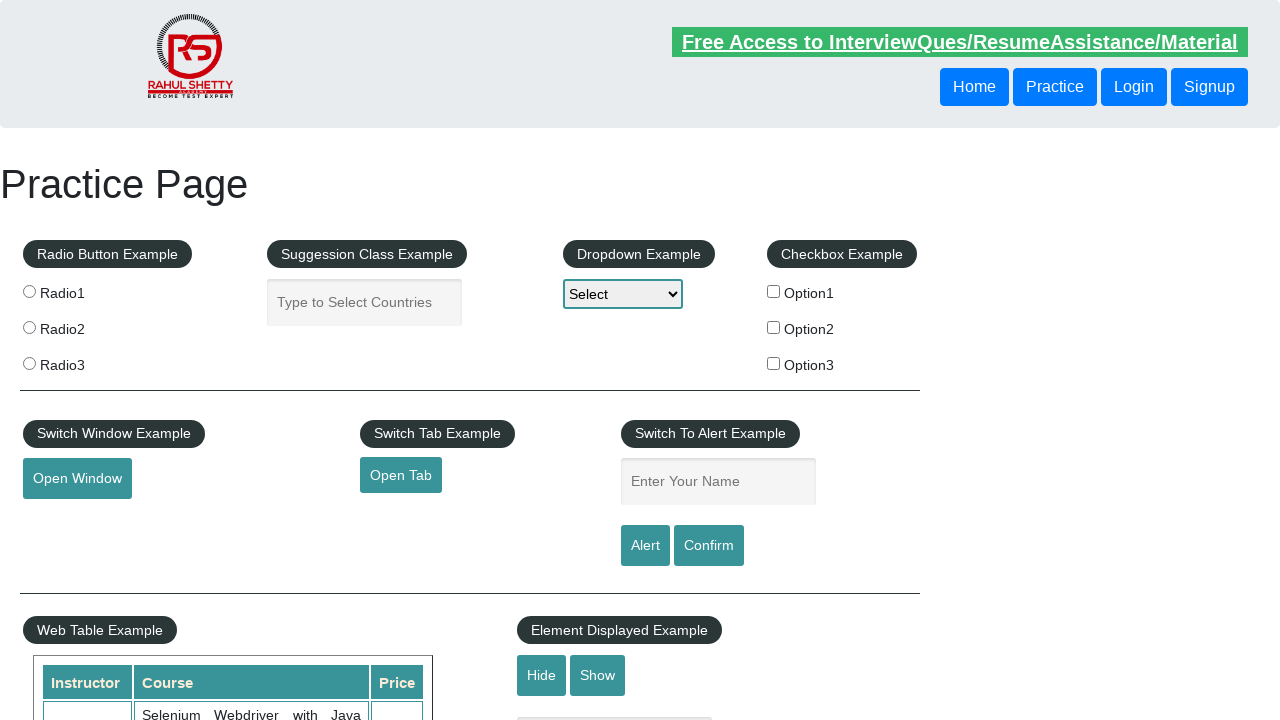